Navigates through DemoQA website to the Slider widget page and interacts with a range slider by dragging it

Starting URL: https://demoqa.com/

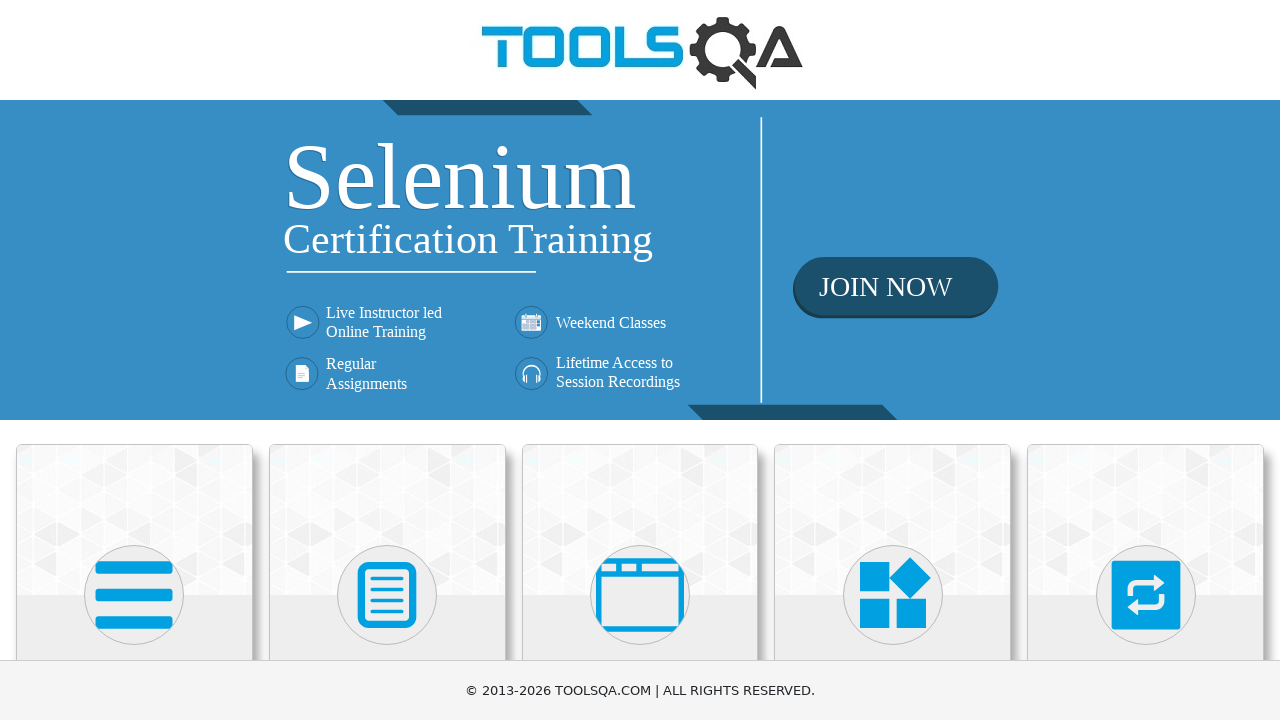

Scrolled down 250 pixels to reveal Elements section
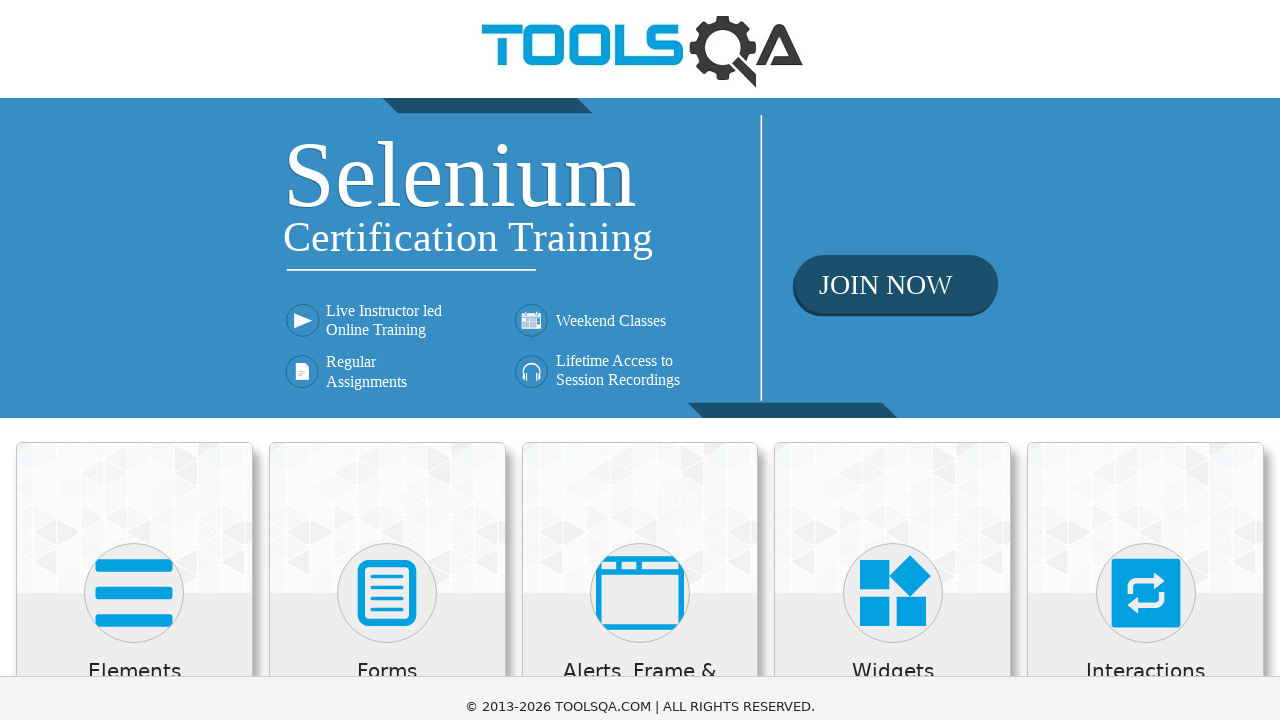

Clicked on Elements section at (134, 423) on xpath=//h5[text()='Elements']
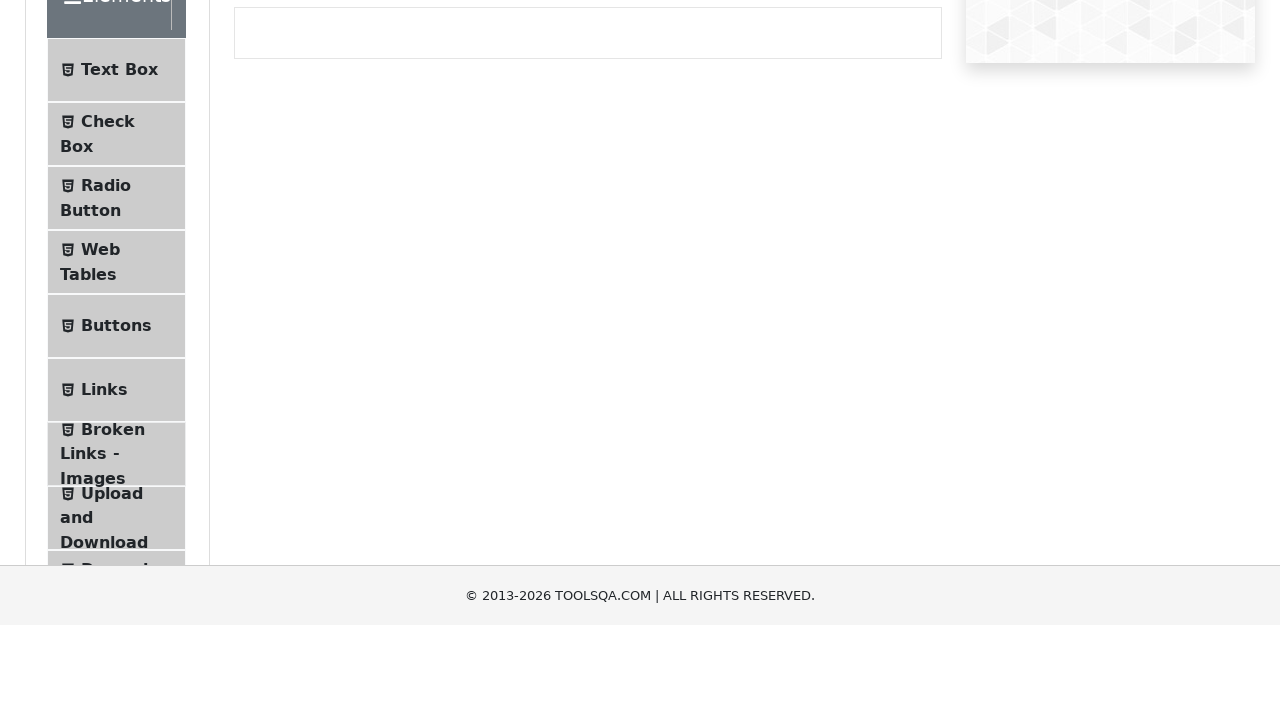

Scrolled down 250 pixels to reveal Alerts, Frame & Windows section
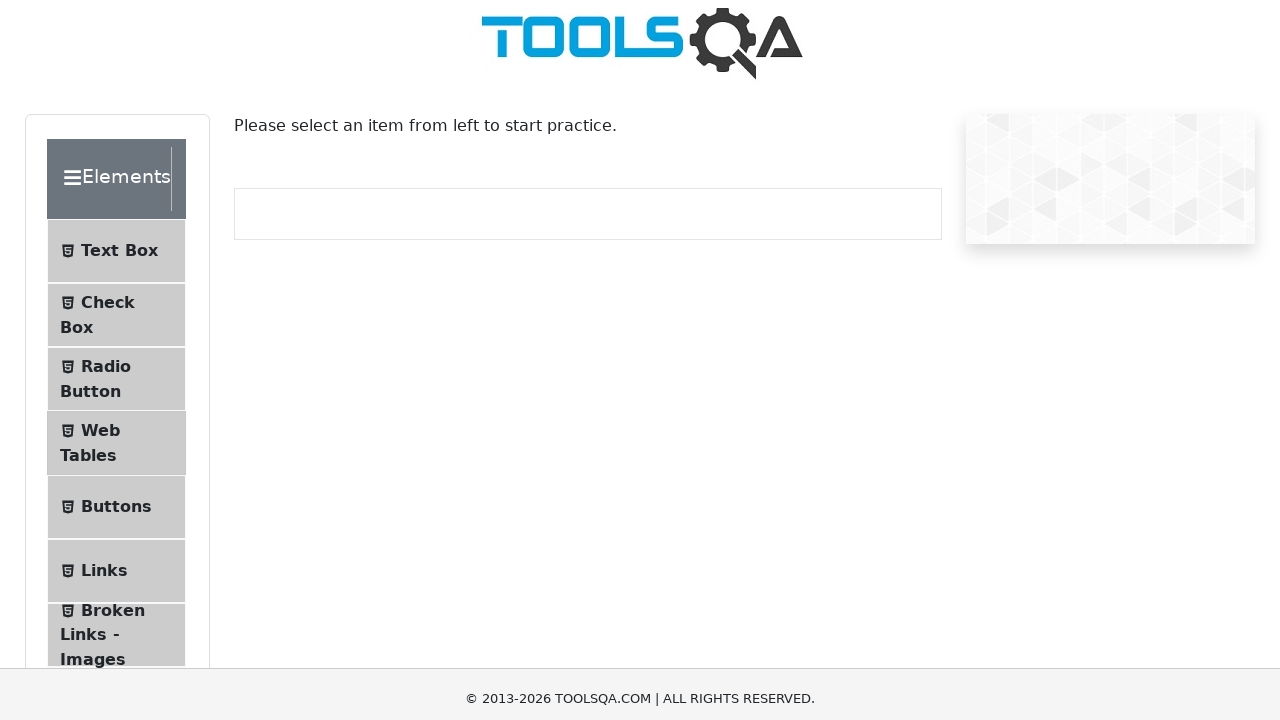

Clicked on Alerts, Frame & Windows section at (107, 360) on xpath=//div[contains(text(),'Alerts, Frame & Windows')]
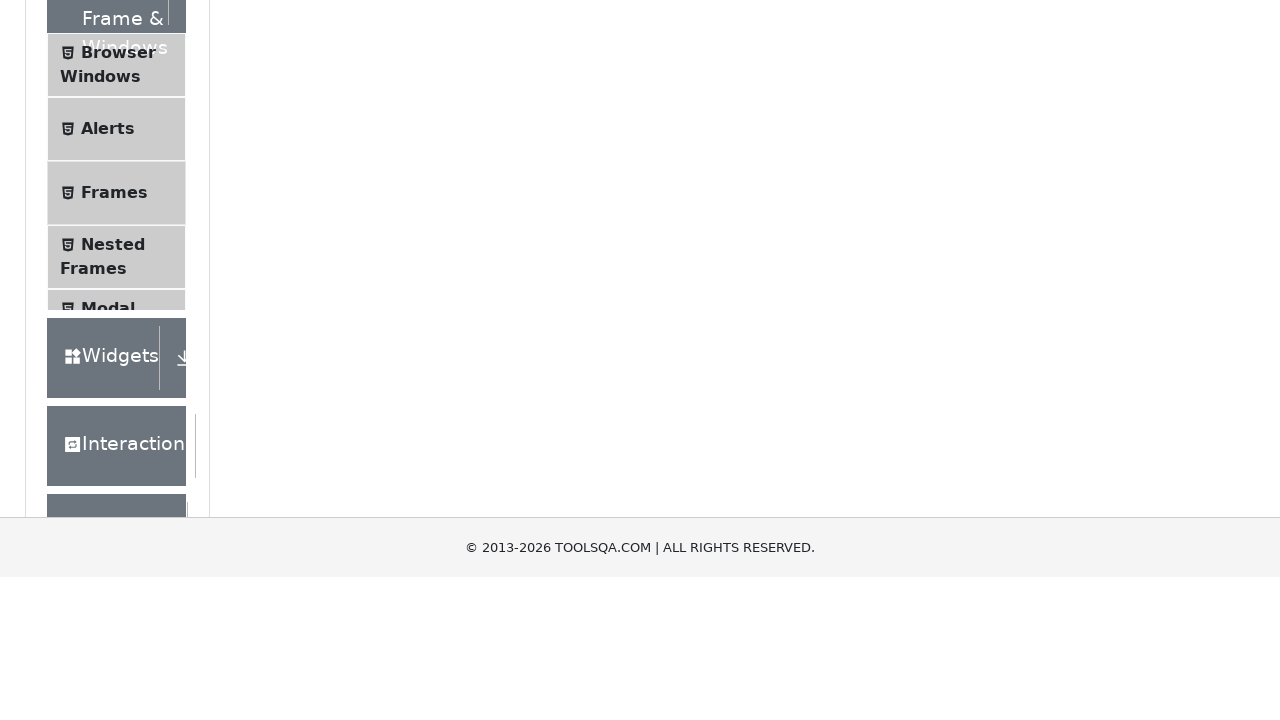

Clicked on Widgets section at (103, 552) on xpath=//div[contains(text(),'Widgets')]
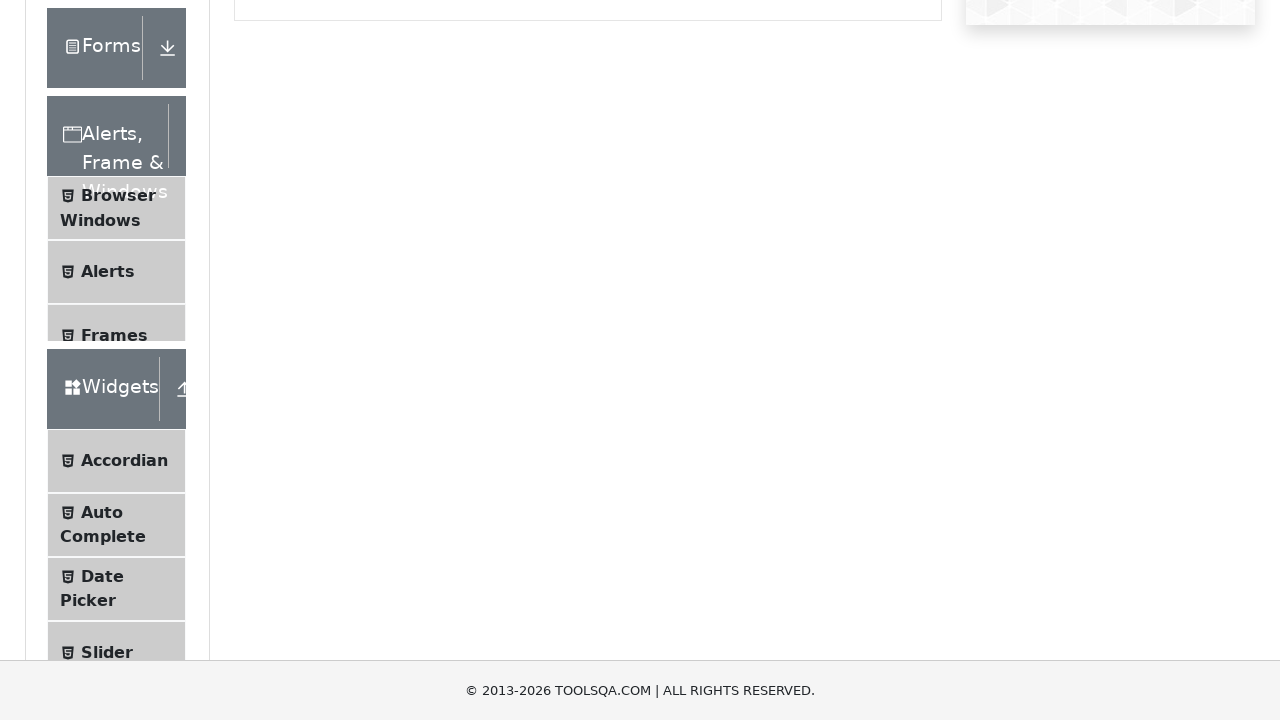

Clicked on Slider menu item at (107, 488) on xpath=//span[contains(text(),'Slider')]
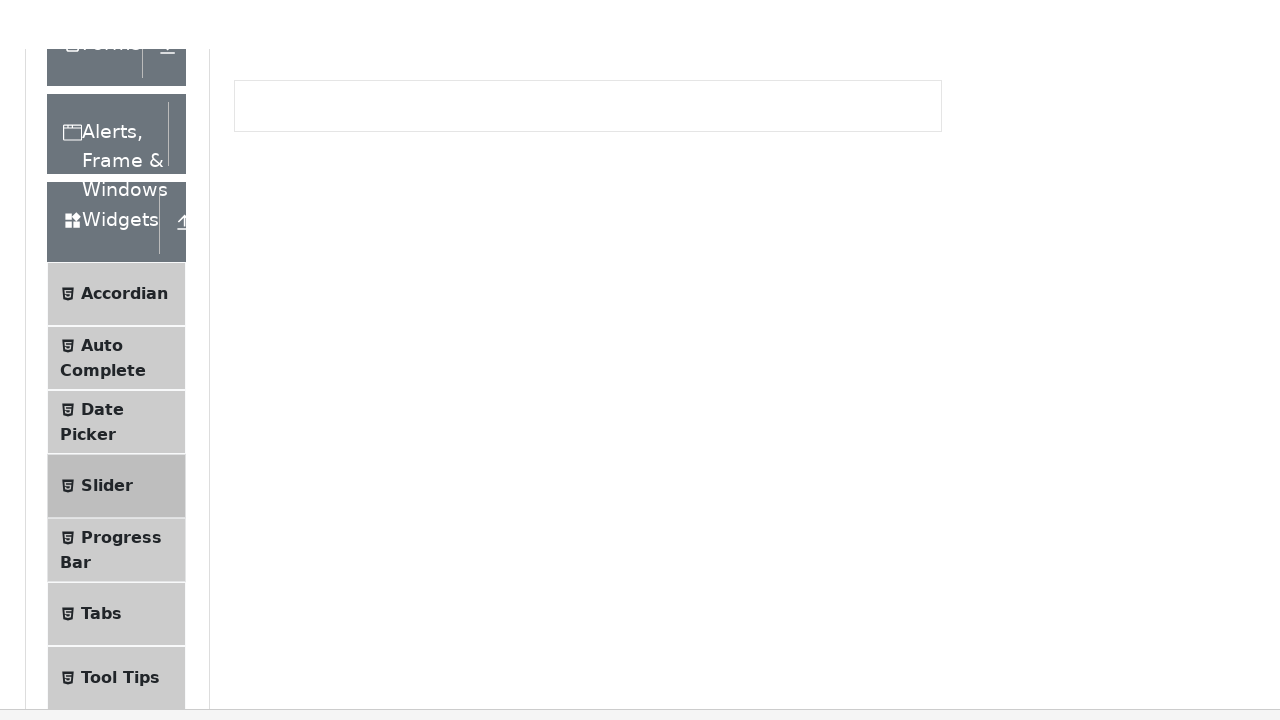

Slider widget loaded and became visible
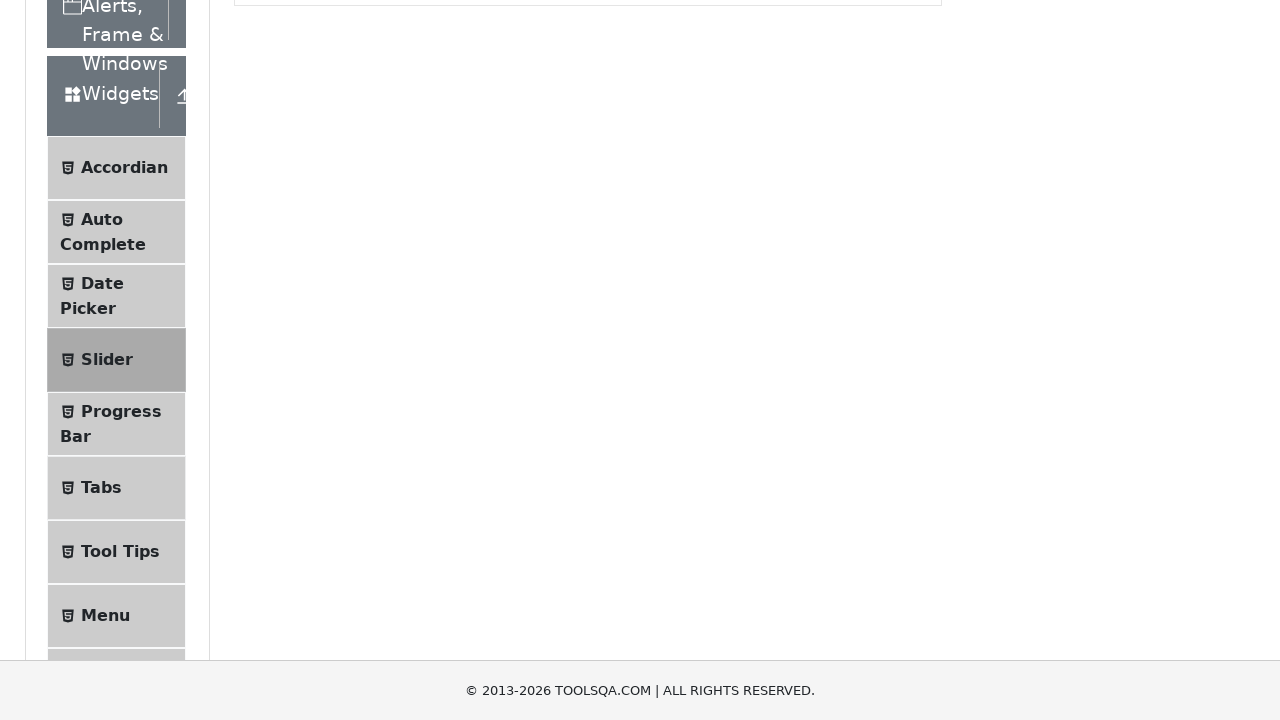

Moved mouse to center of slider at (496, -115)
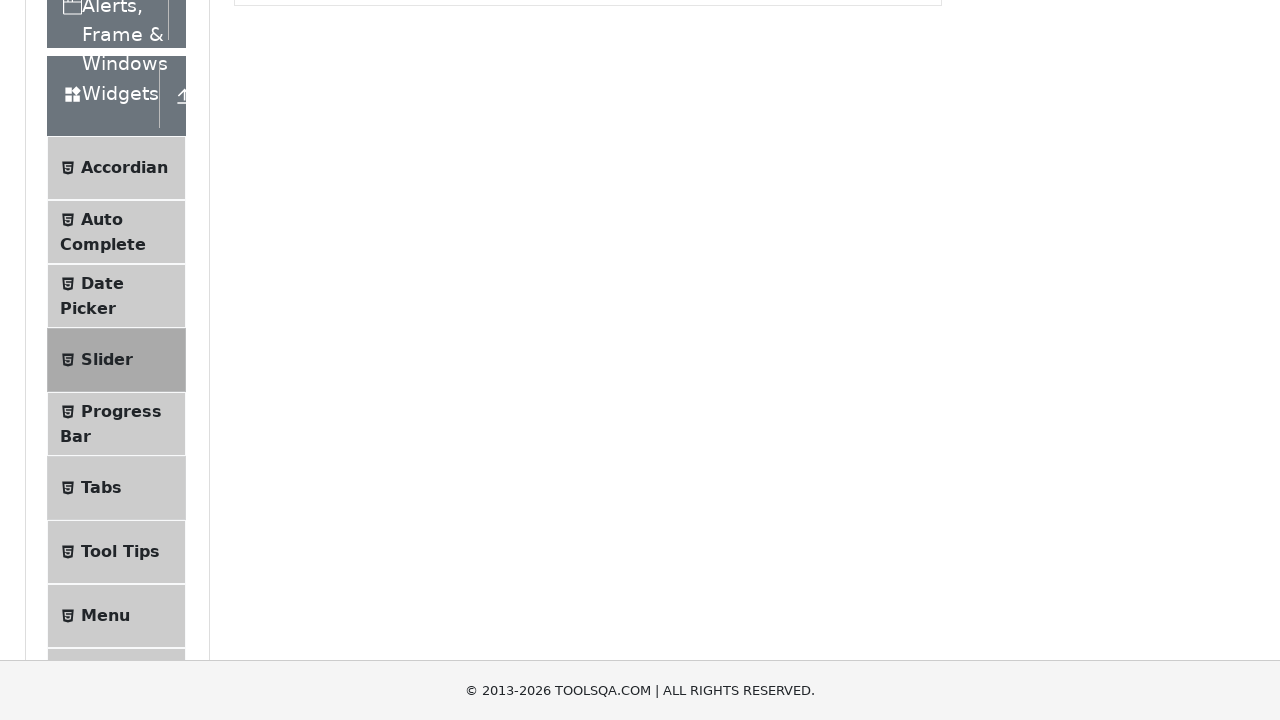

Pressed down mouse button on slider at (496, -115)
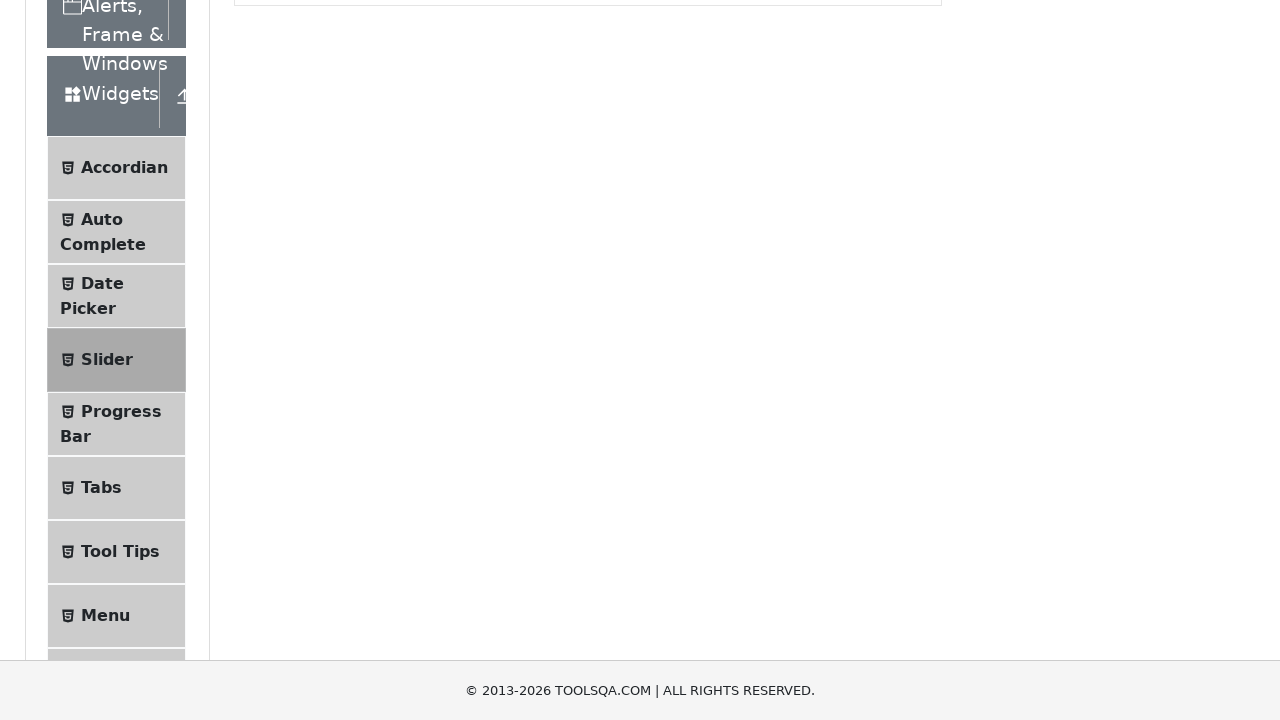

Dragged slider 50 pixels to the right at (546, -115)
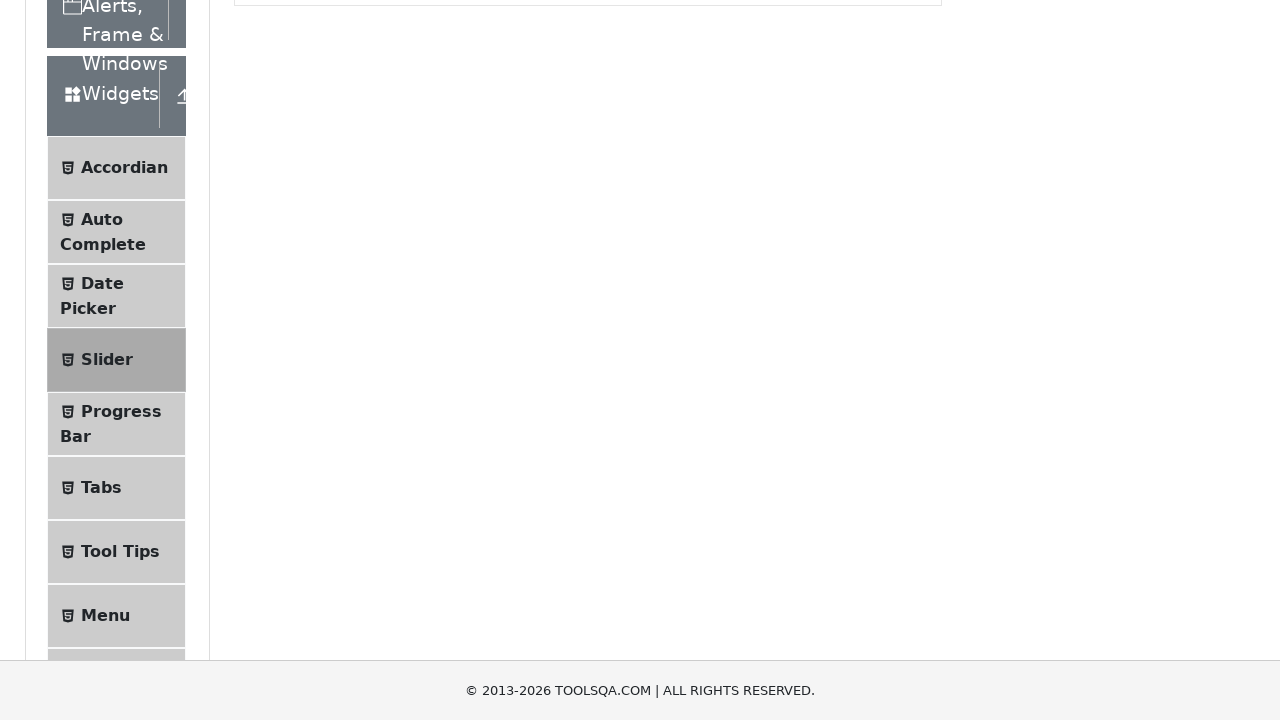

Released mouse button to complete slider drag at (546, -115)
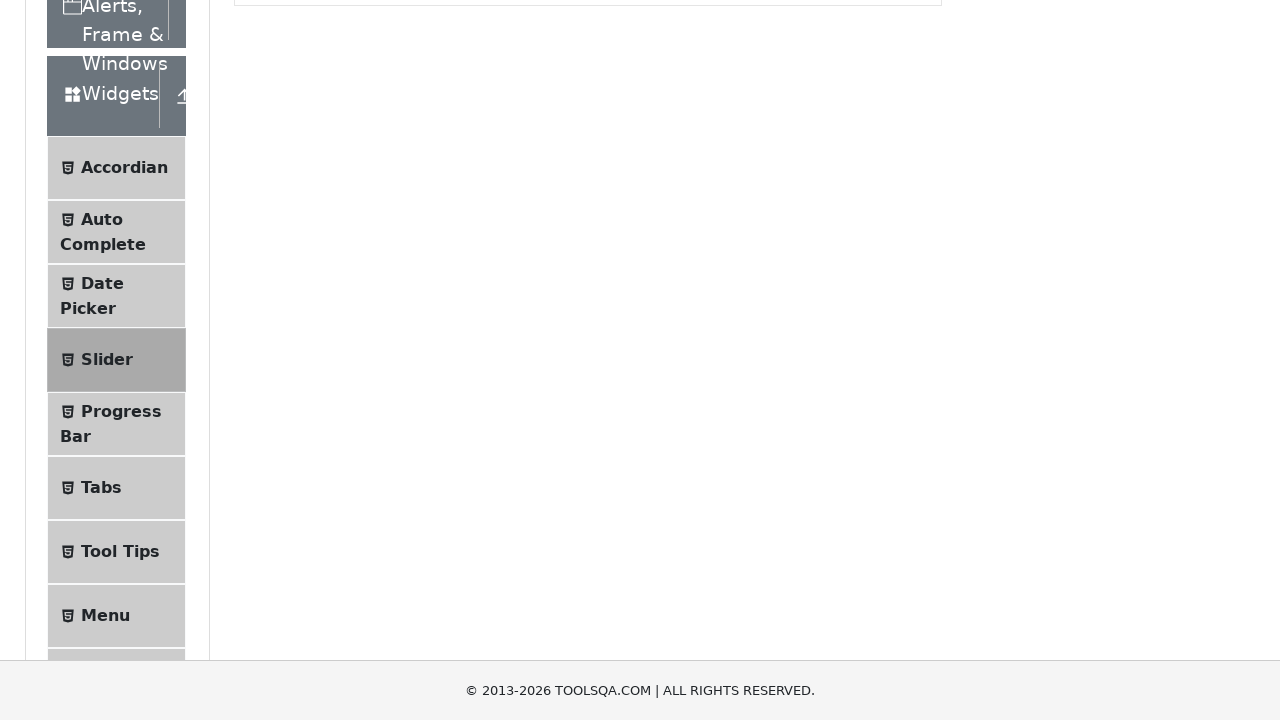

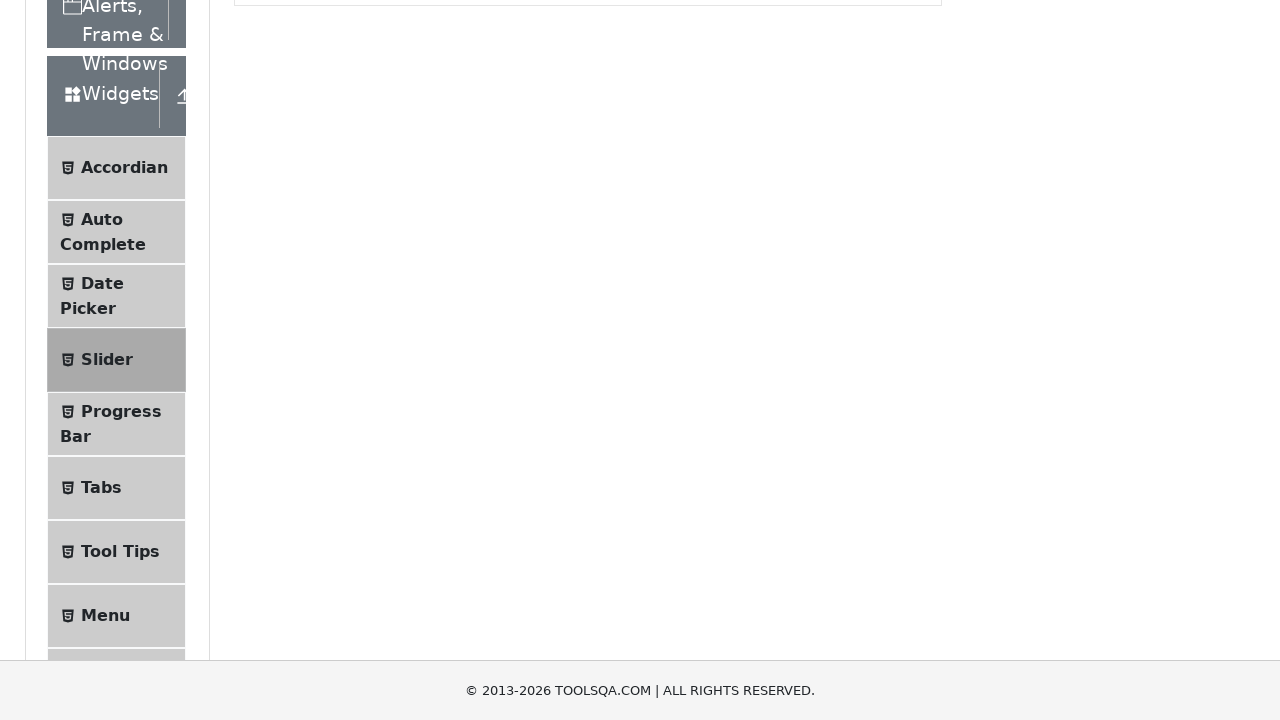